Tests the contact form on Instituto Joga Junto website by filling in name, email, selecting a subject from dropdown, entering a message, and clicking the submit button.

Starting URL: https://www.jogajuntoinstituto.org/#Contato

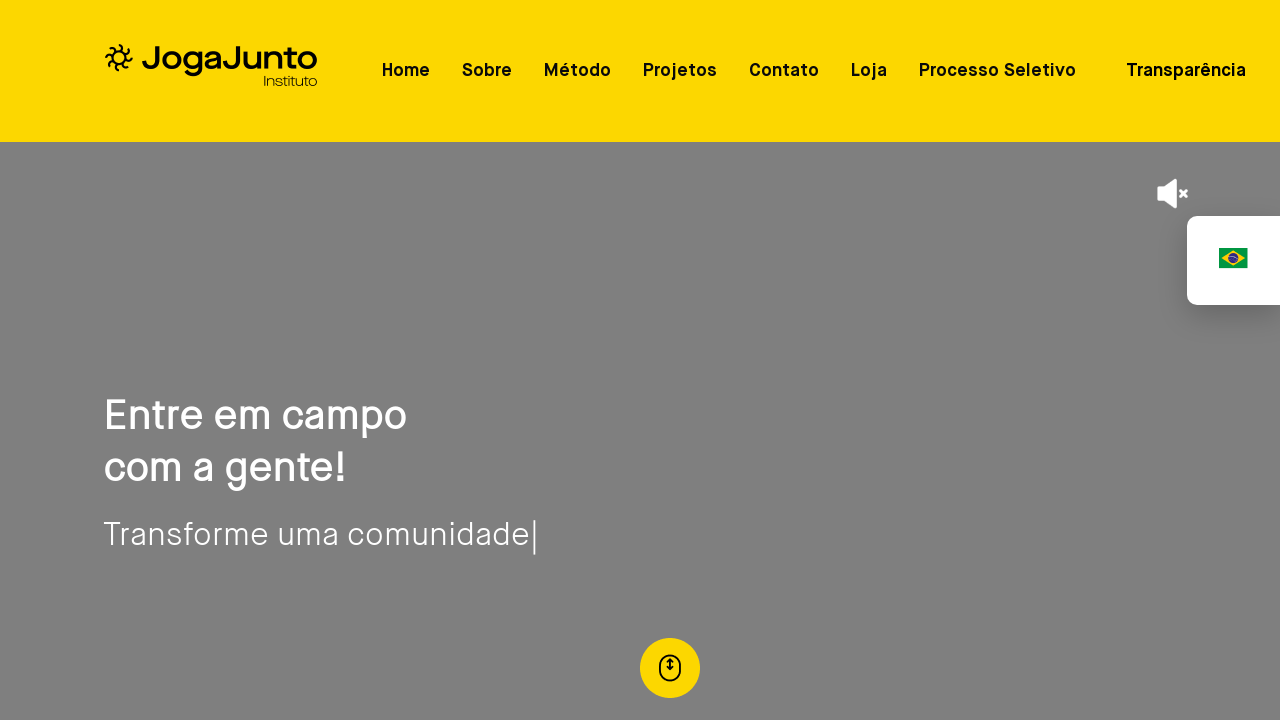

Filled name field with 'Cesar Kael' on #nome
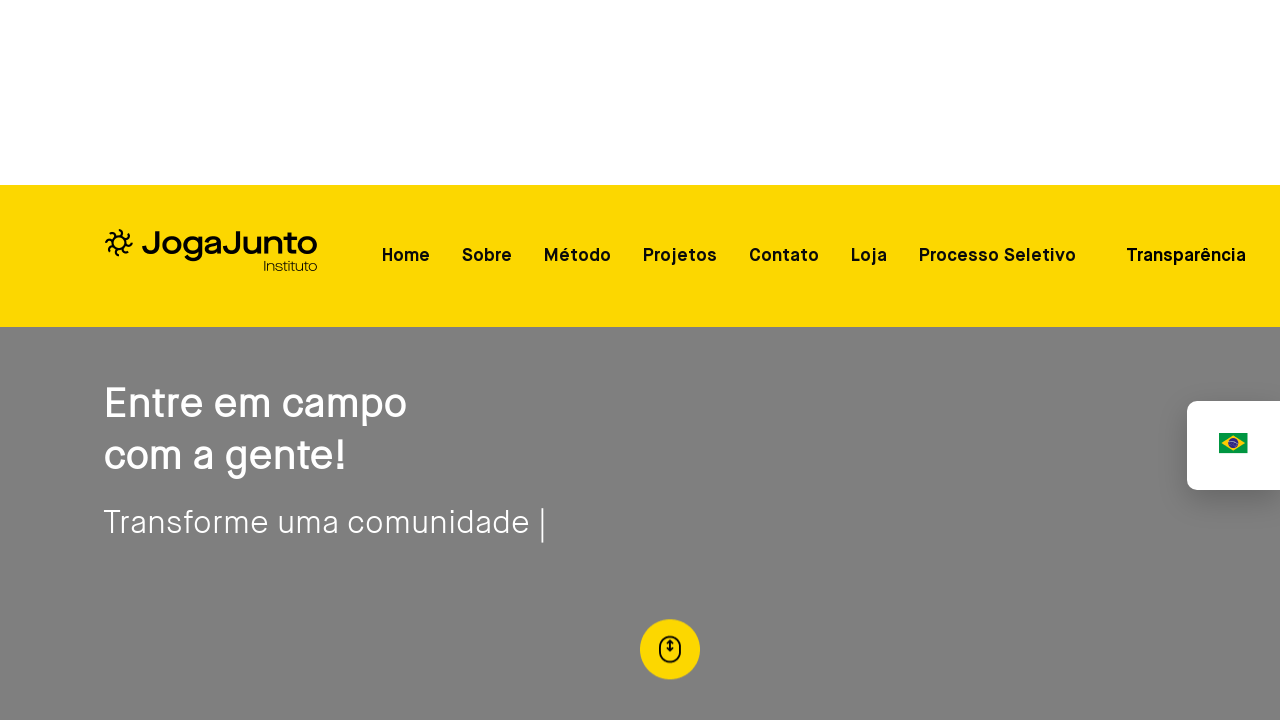

Filled email field with 'Kael@teste.com' on #email
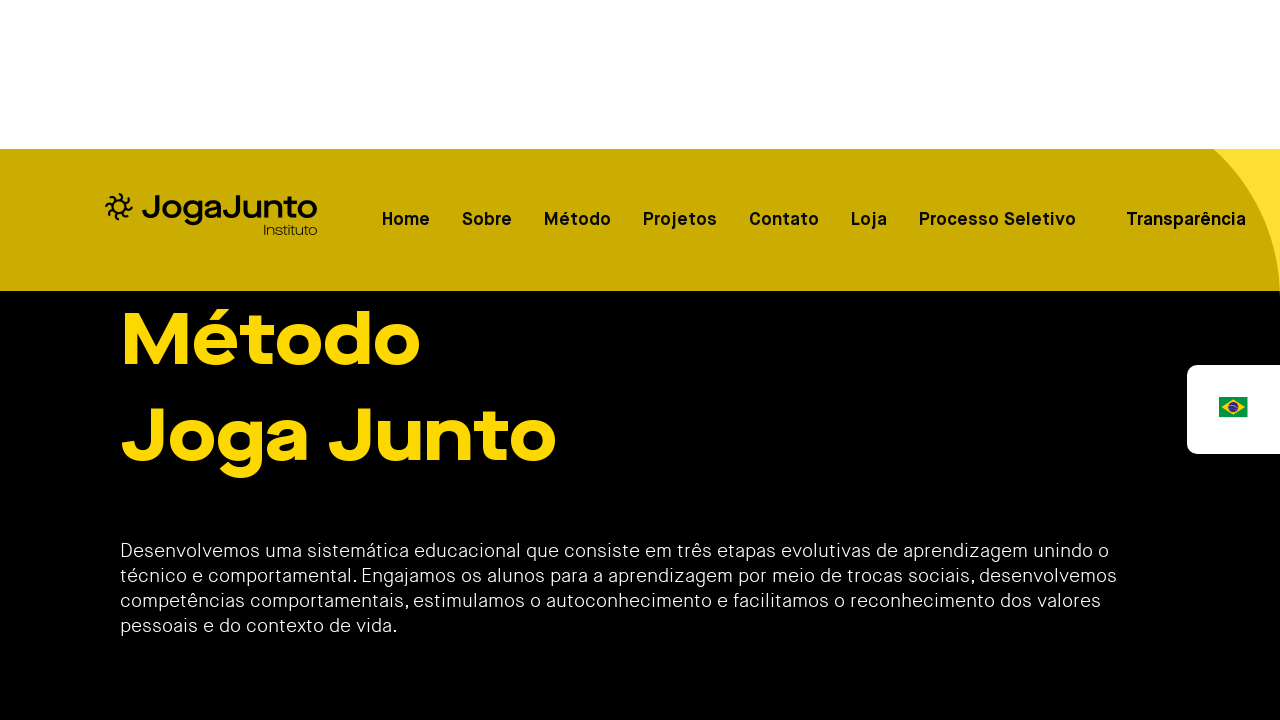

Clicked subject dropdown to open it at (310, 697) on #assunto
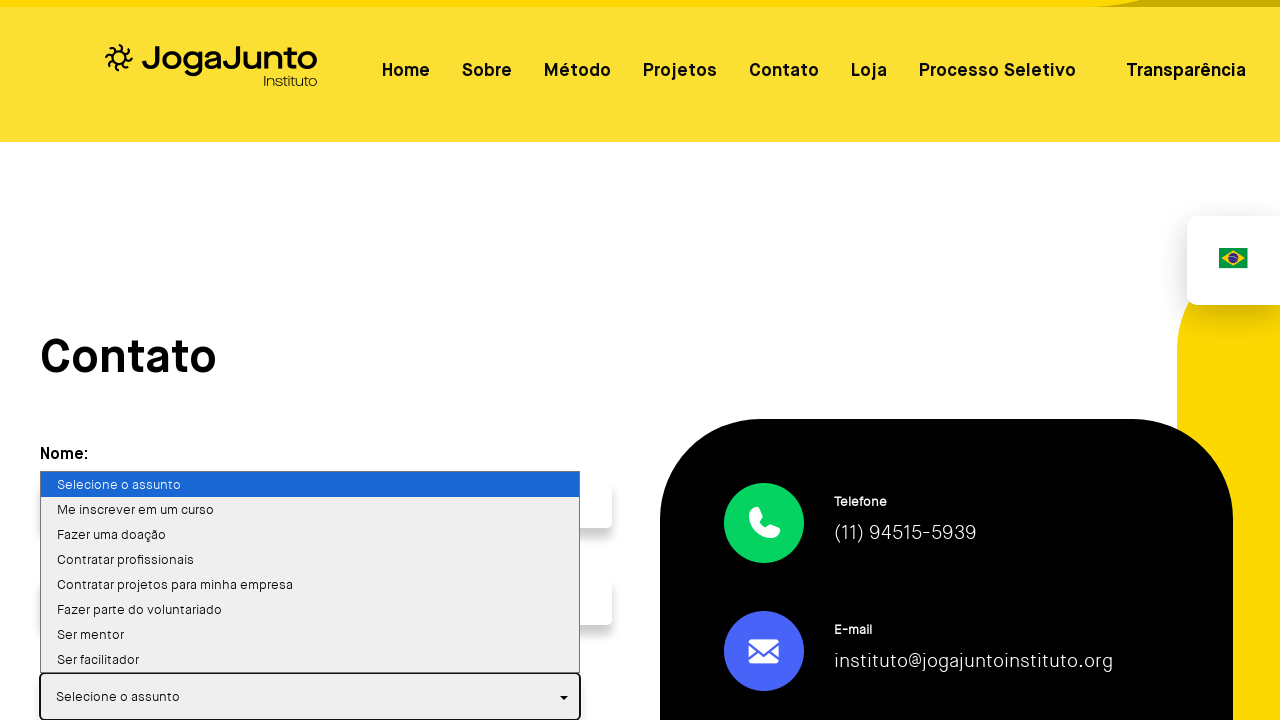

Pressed ArrowDown in dropdown (1st time)
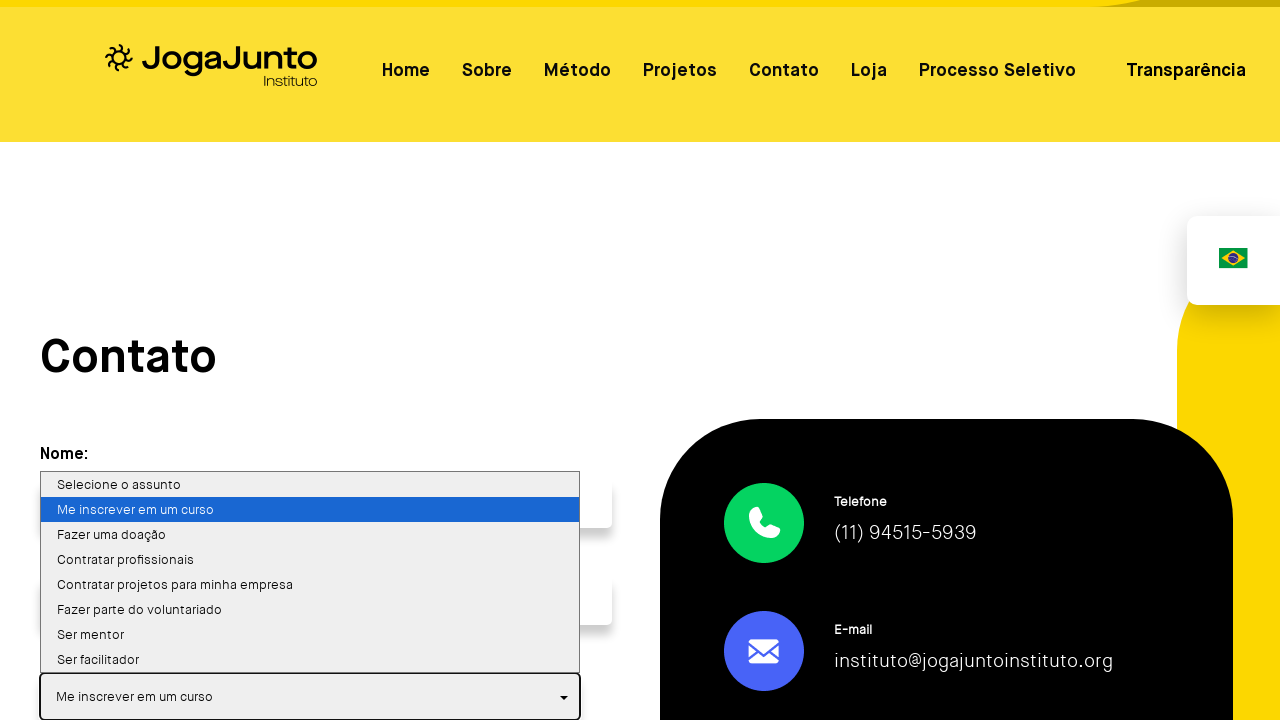

Pressed ArrowDown in dropdown (2nd time)
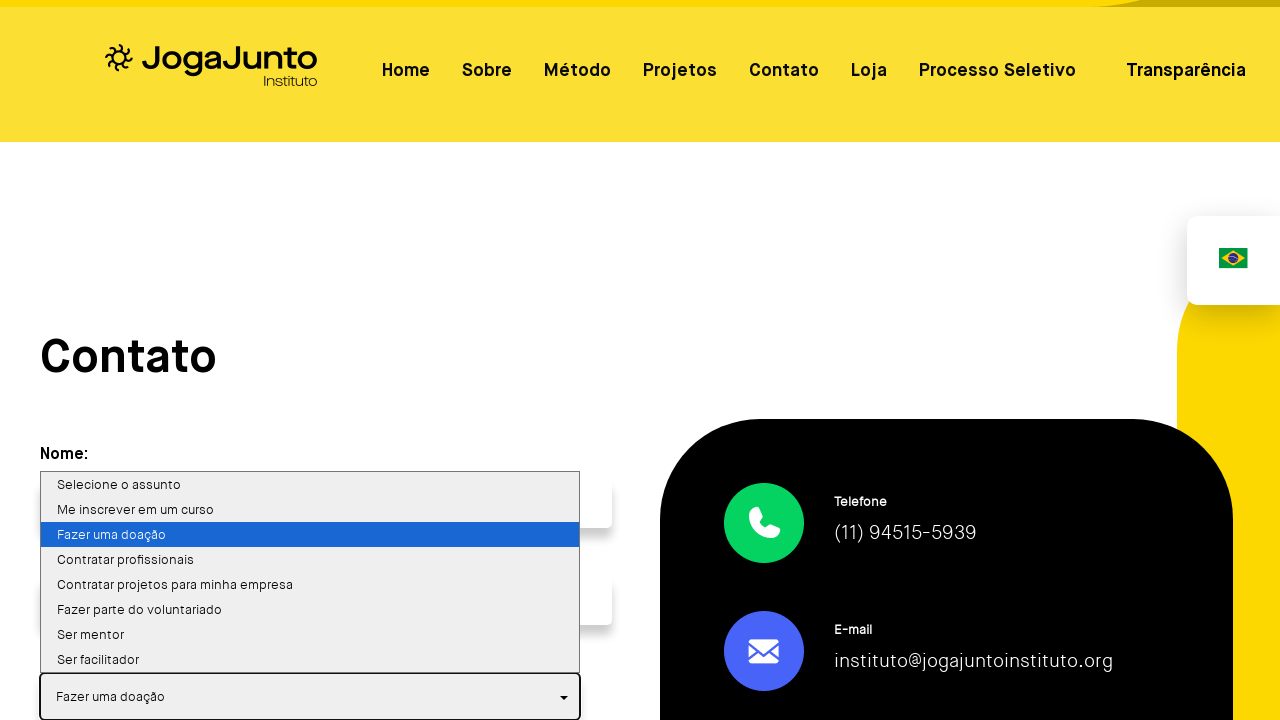

Pressed ArrowDown in dropdown (3rd time)
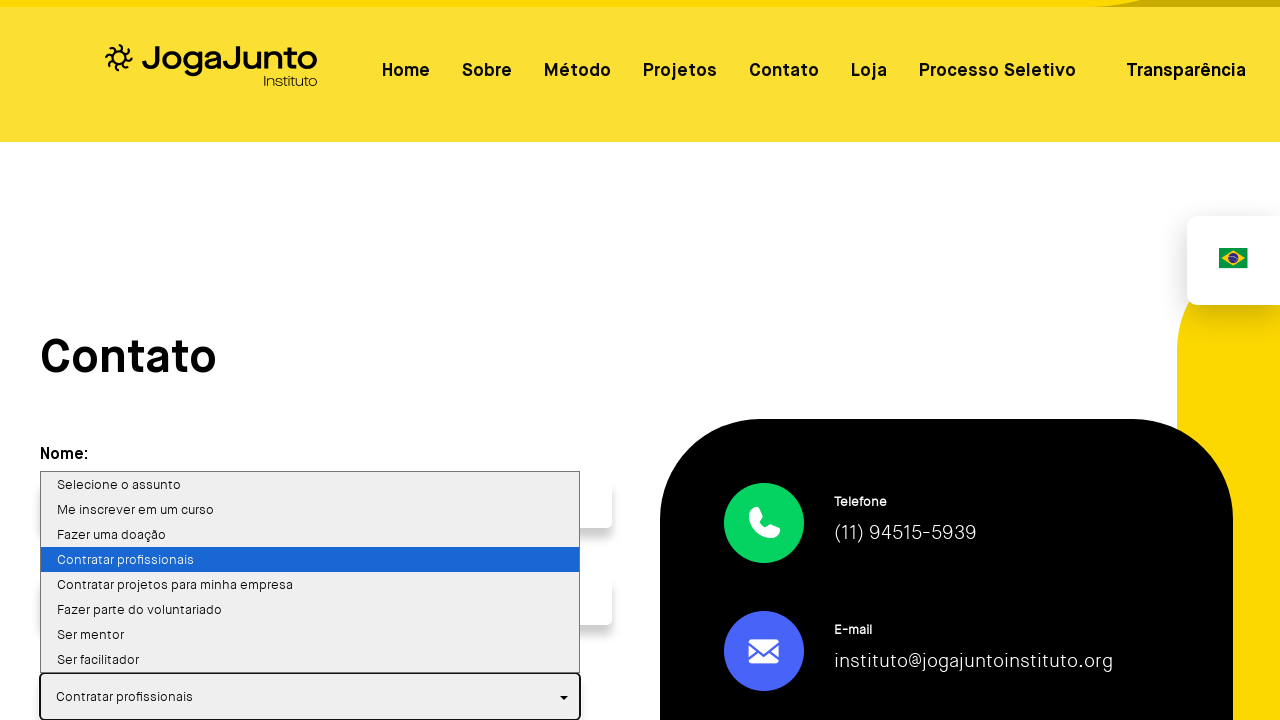

Pressed ArrowDown in dropdown (4th time)
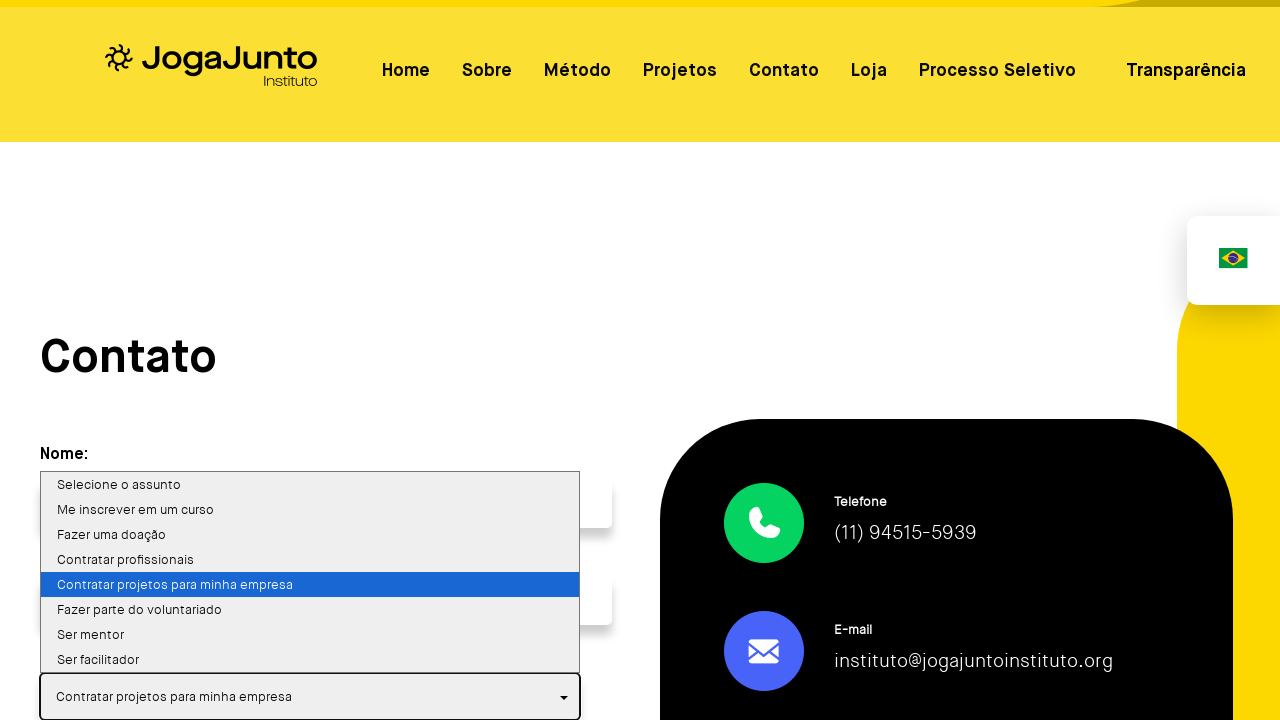

Pressed ArrowDown in dropdown (5th time)
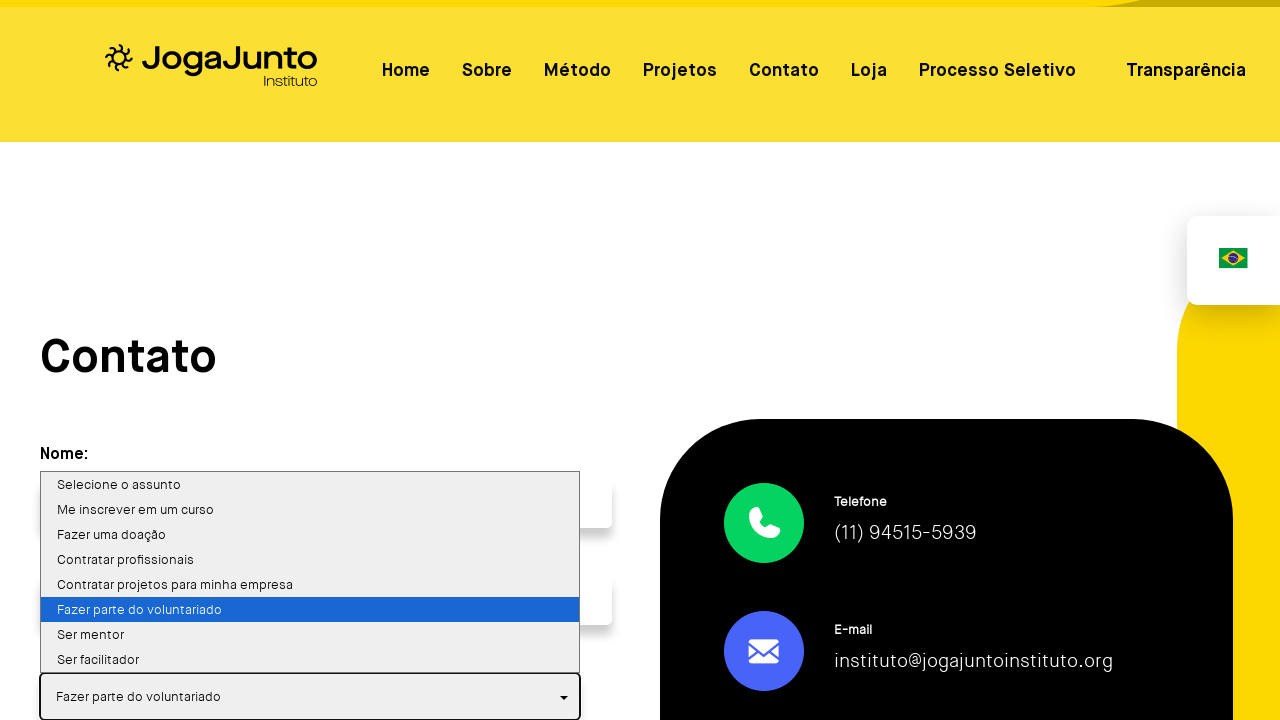

Pressed ArrowDown in dropdown (6th time)
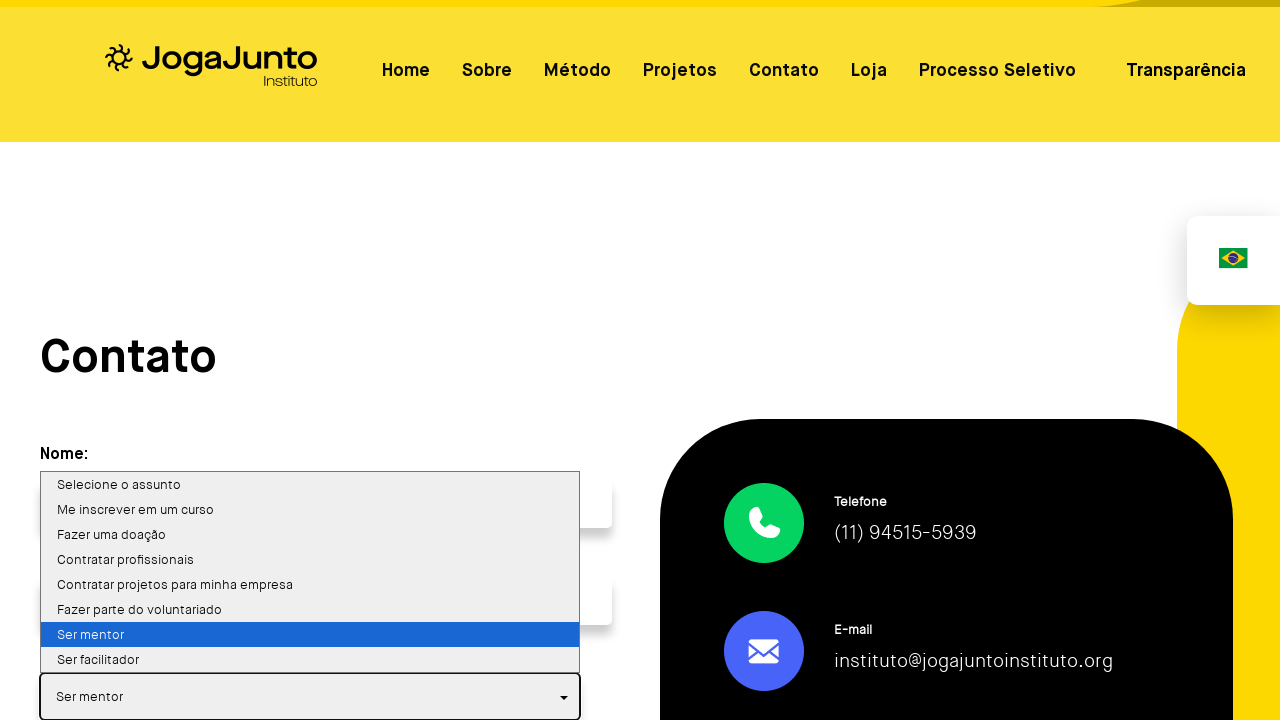

Pressed ArrowDown in dropdown (7th time)
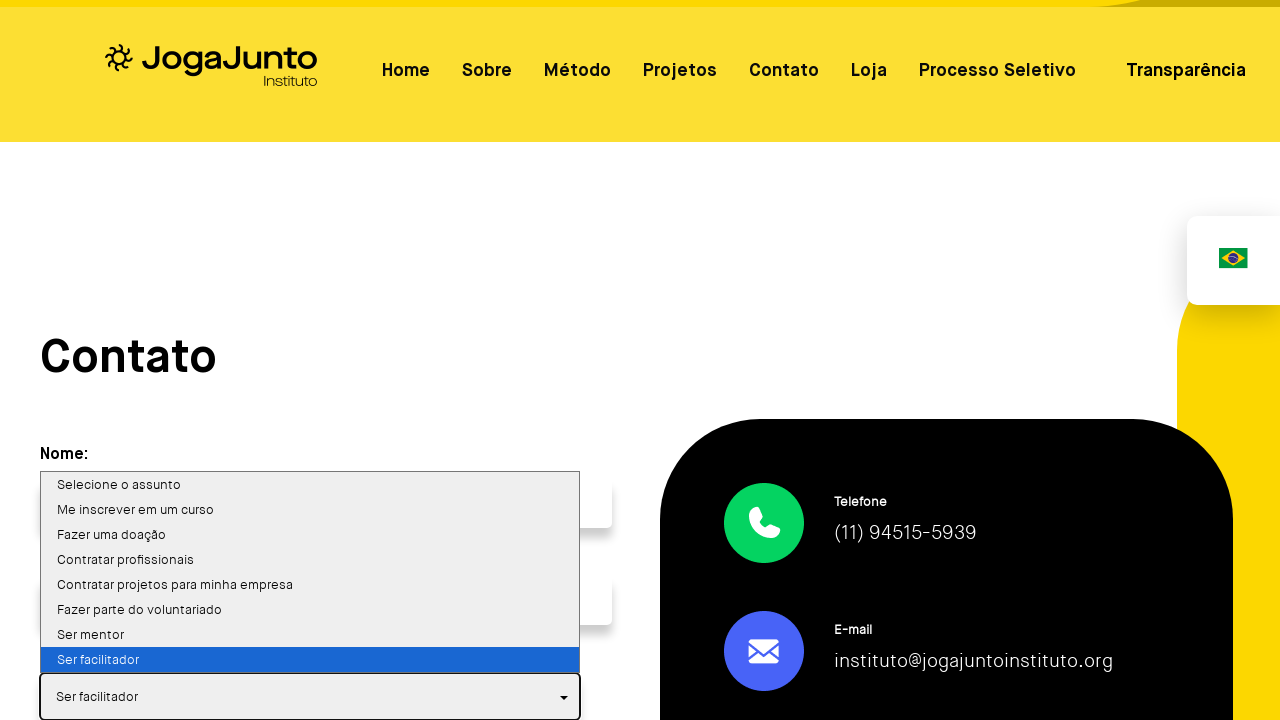

Pressed Tab to confirm subject selection
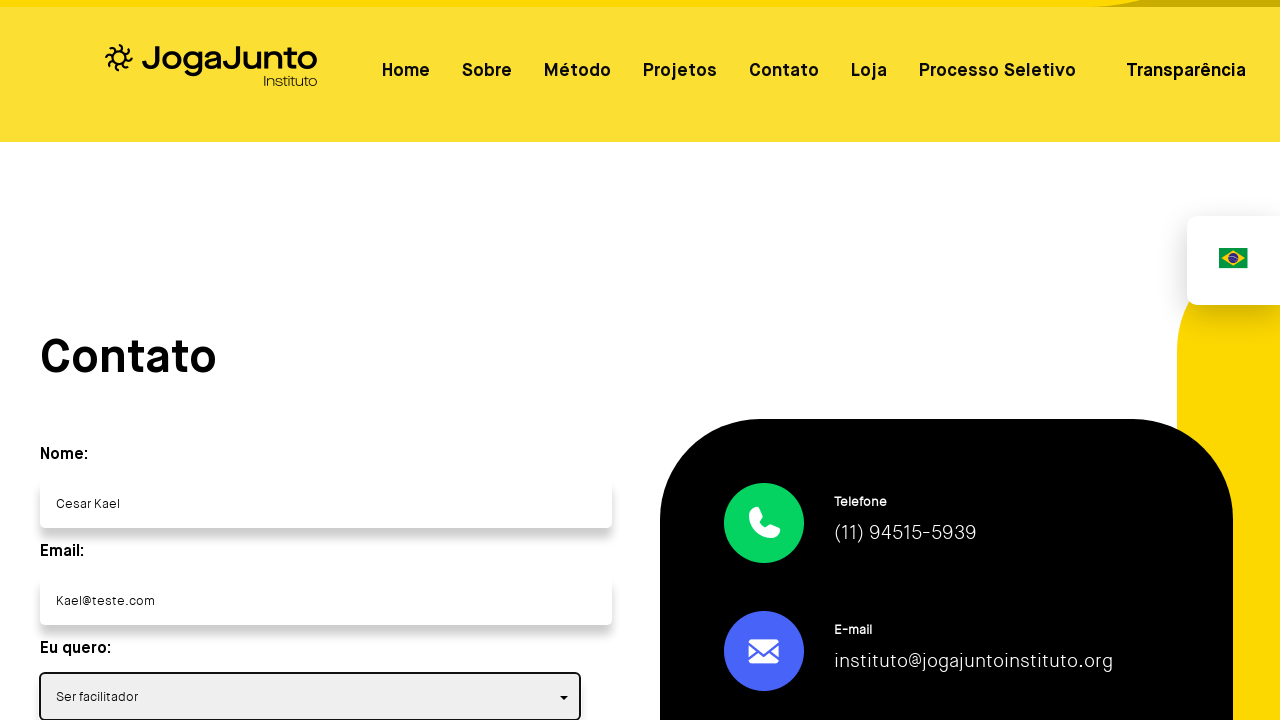

Filled message field with 'Teste - Oi!' on #mensagem
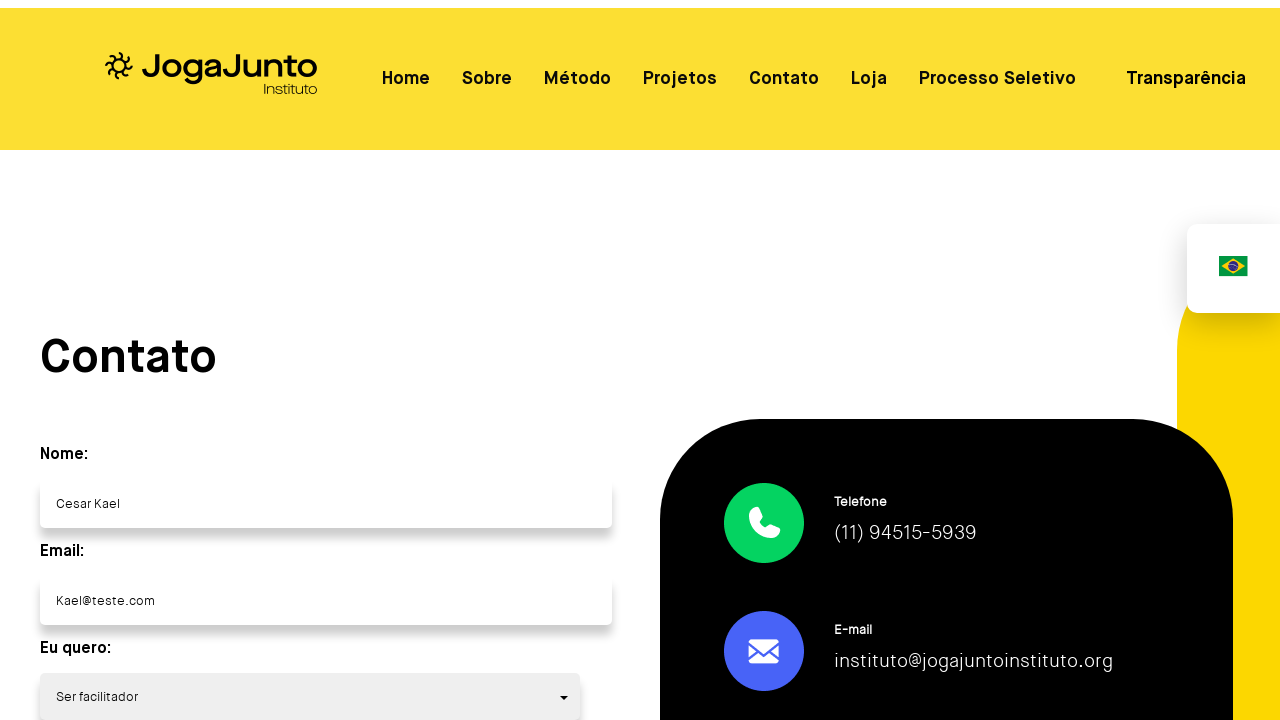

Clicked submit button to send contact form at (127, 361) on xpath=//*[@id="Contato"]/div[1]/form/button
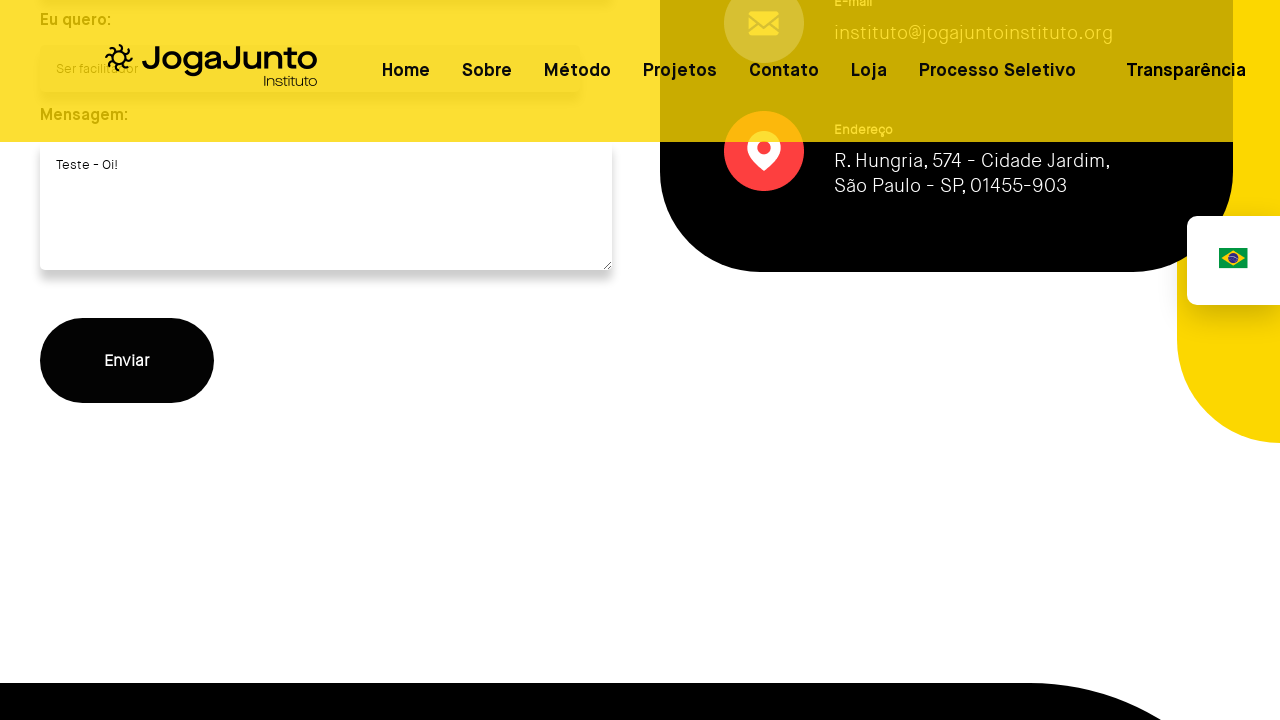

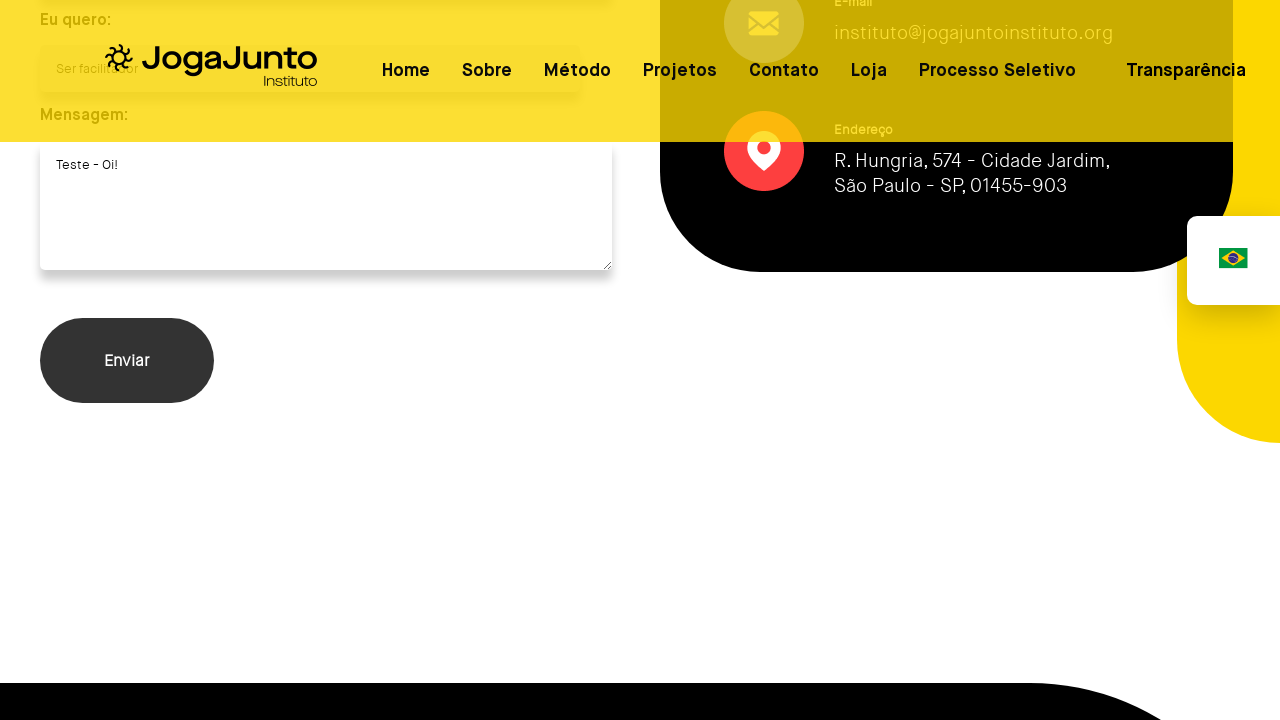